Waits for a specific price to appear, books when price reaches $100, solves a math problem, and submits the answer

Starting URL: http://suninjuly.github.io/explicit_wait2.html

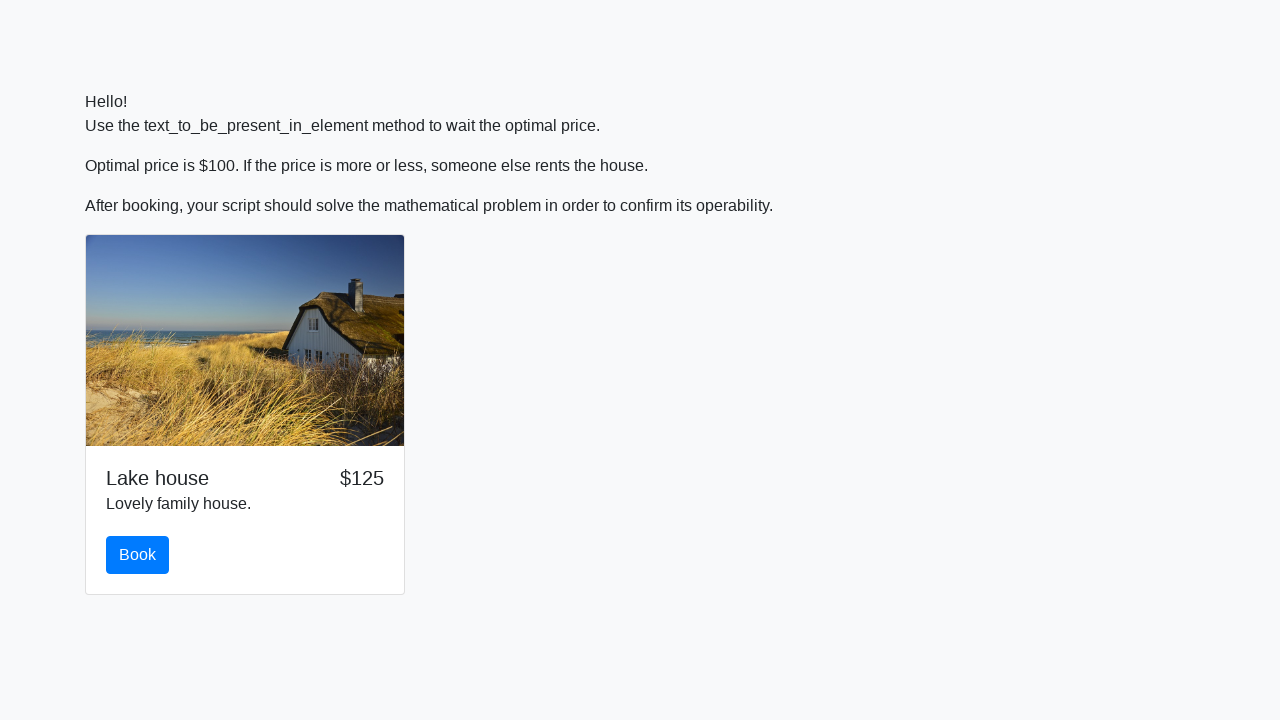

Waited for price to reach $100
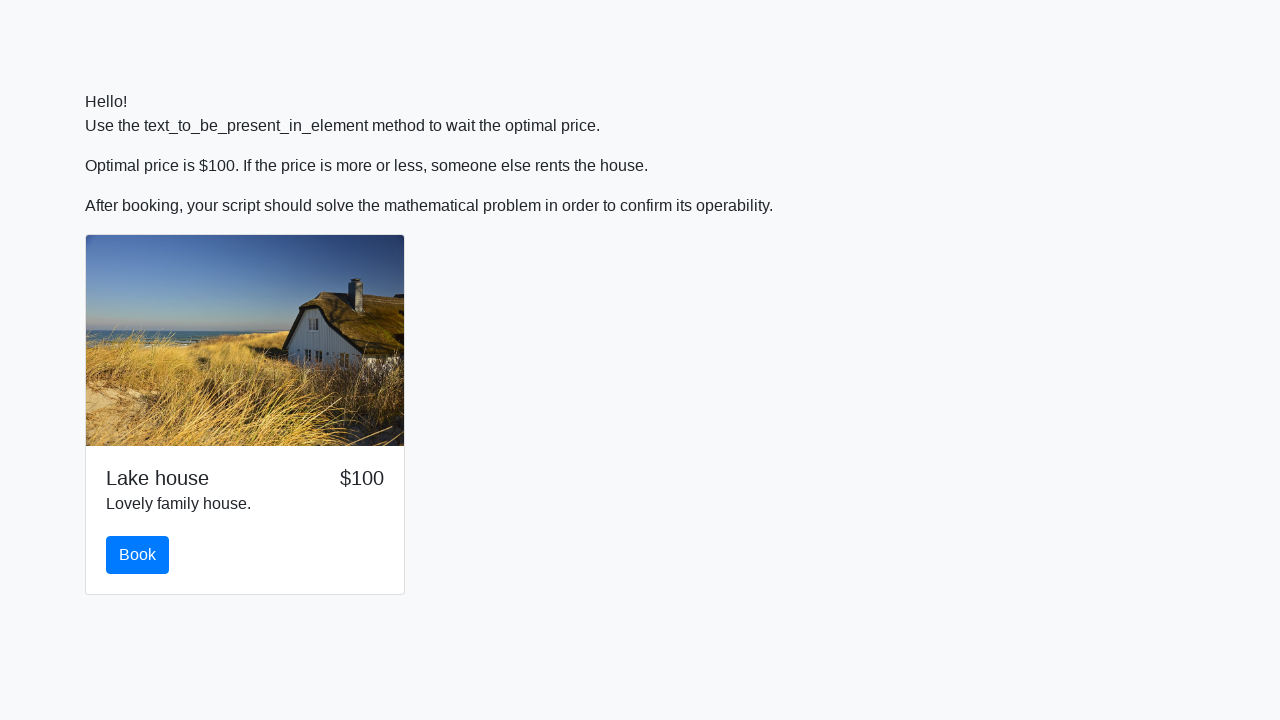

Clicked book button when price reached $100 at (138, 555) on #book
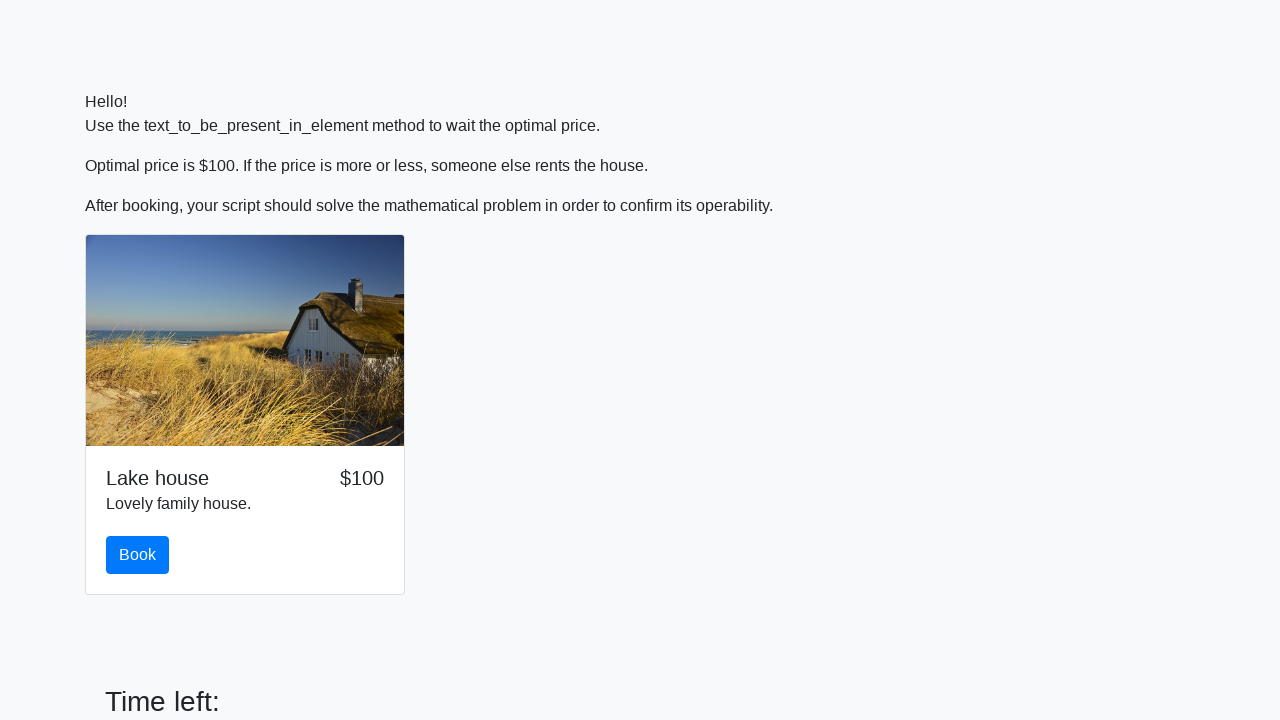

Retrieved input value: 370
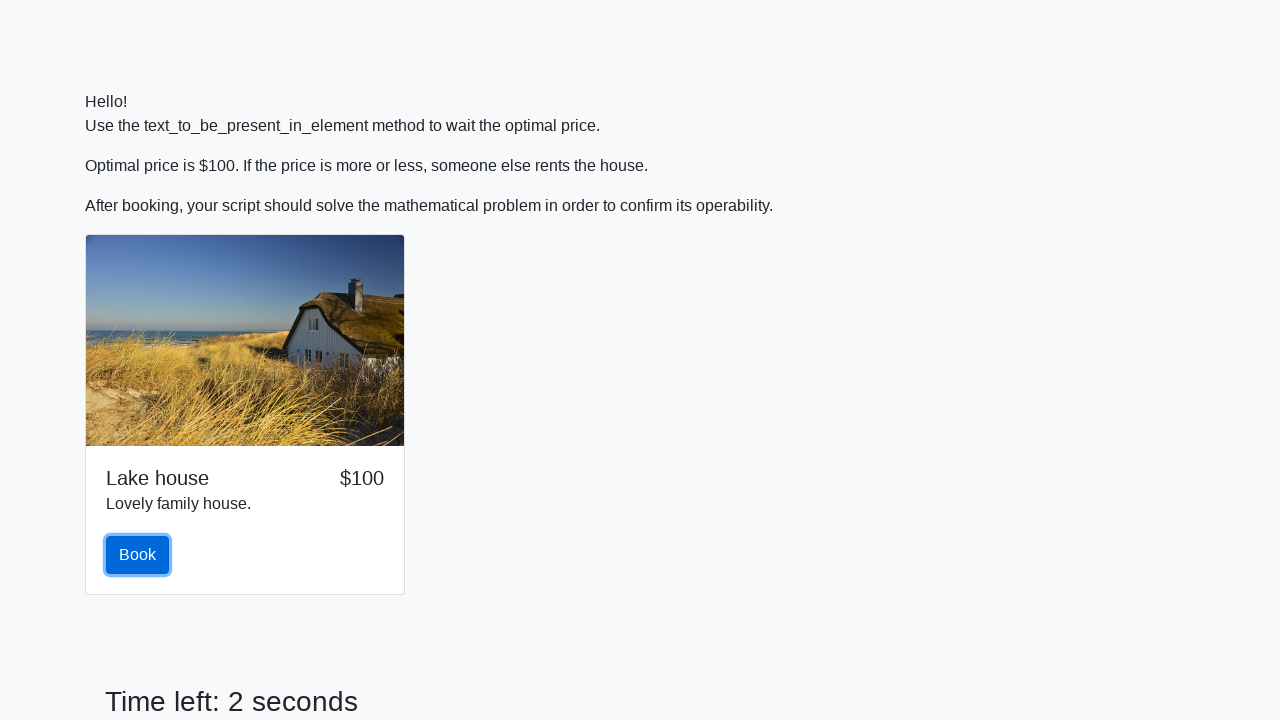

Calculated math expression result: 2.054531249973778
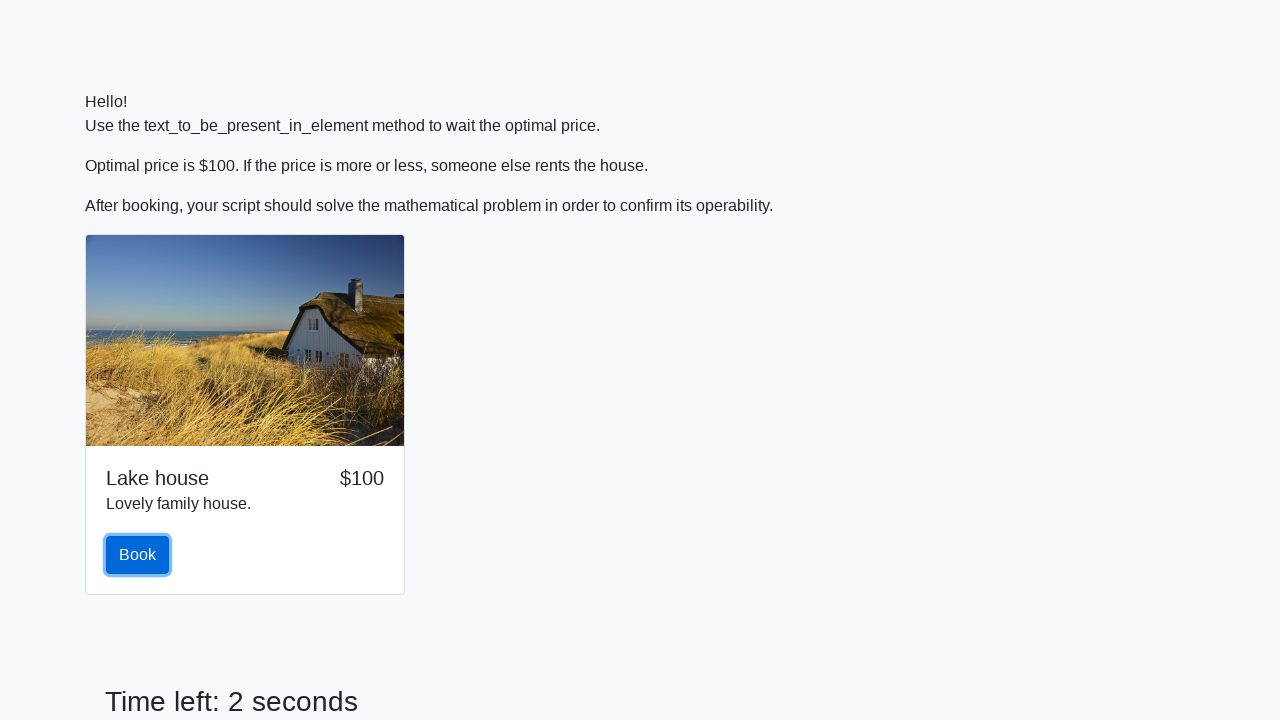

Filled answer field with calculated result on #answer
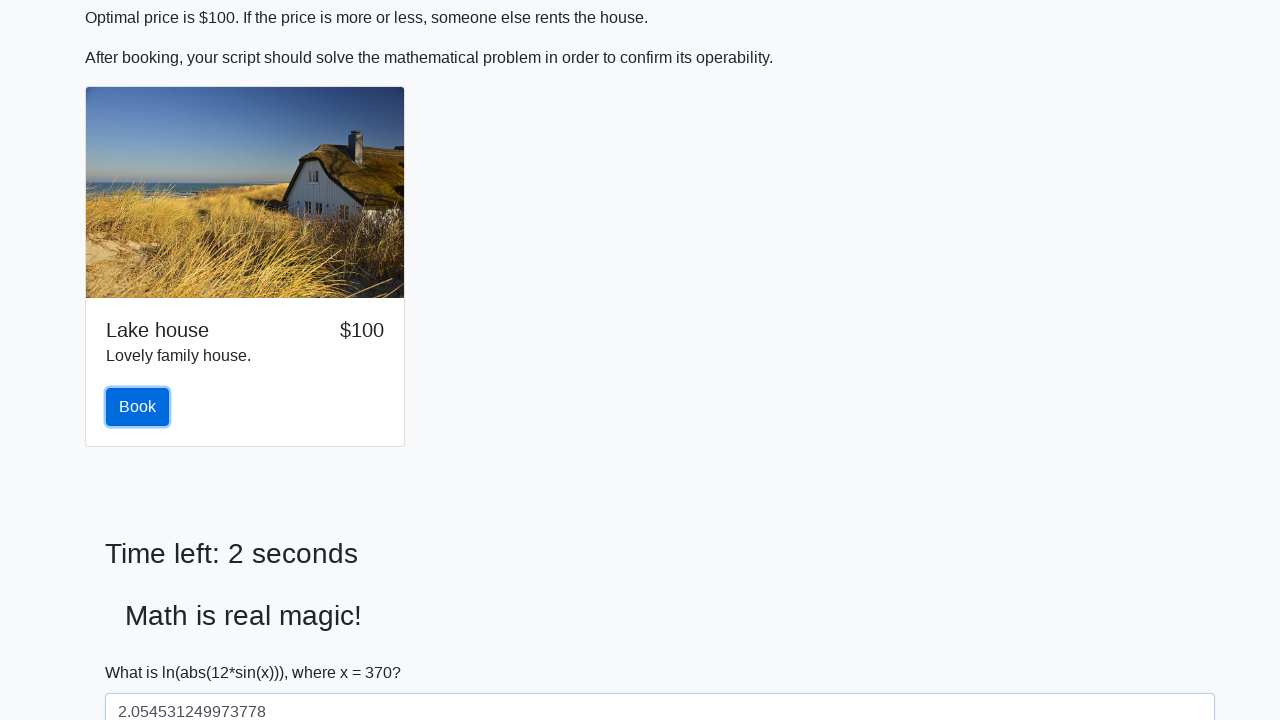

Clicked submit button at (143, 651) on button[type='submit']
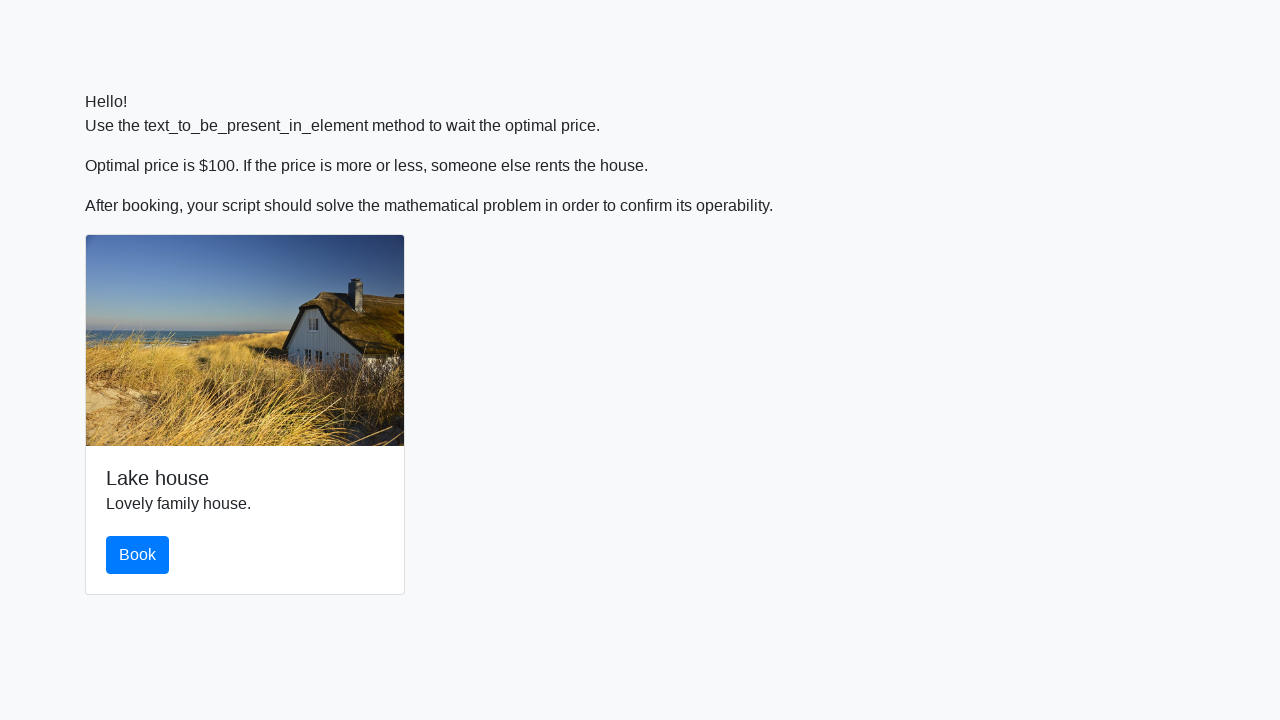

Set up dialog handler to accept alerts
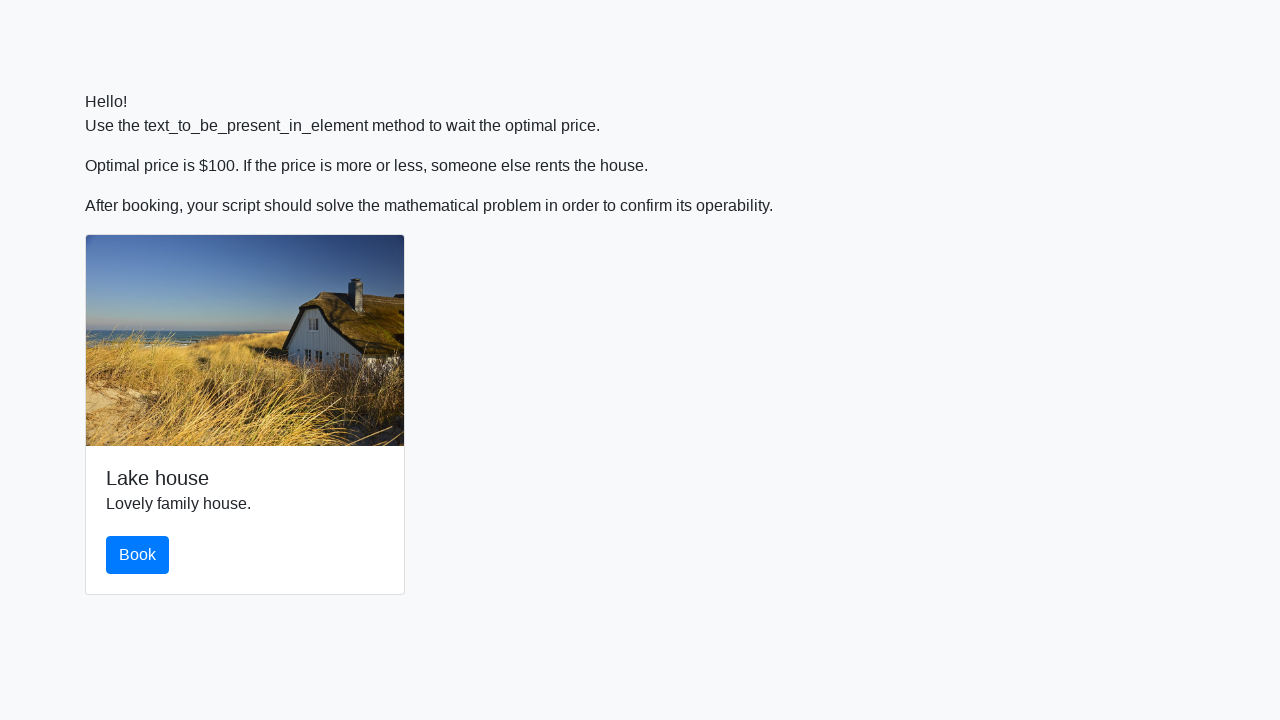

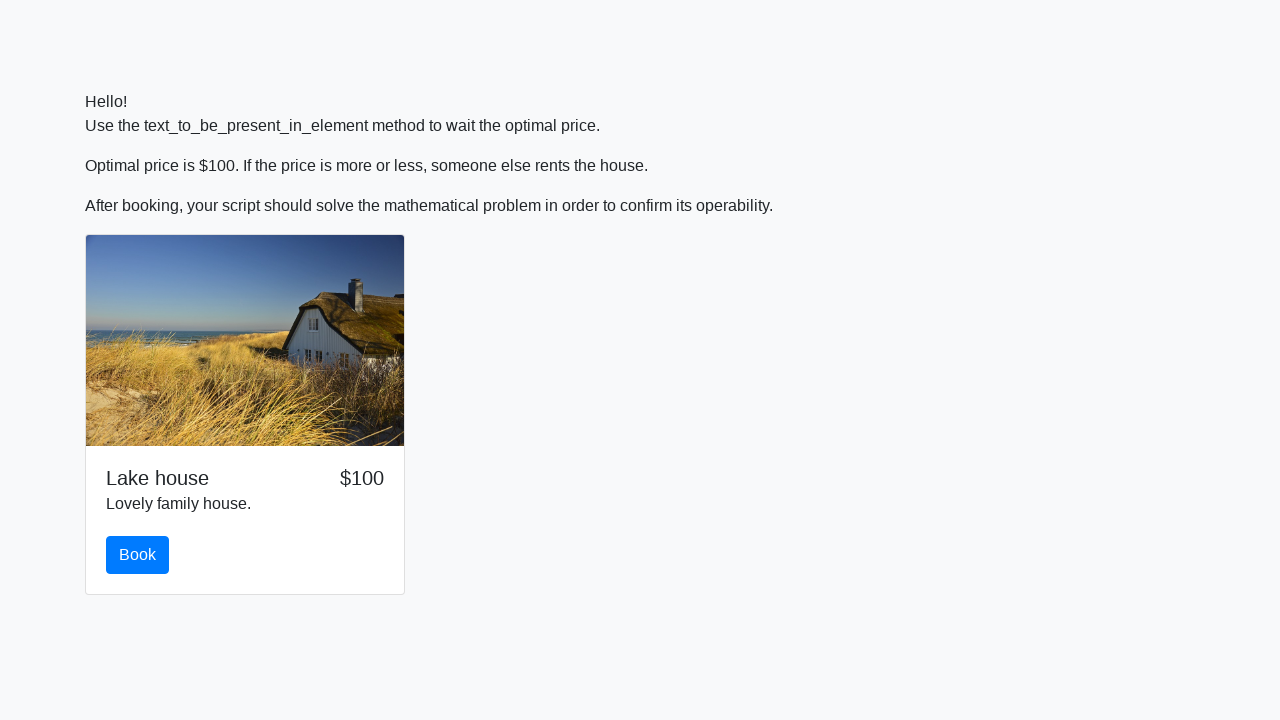